Tests the sorting functionality of a data table by clicking on the Last Name column header and verifying that the table rows are sorted alphabetically.

Starting URL: https://the-internet.herokuapp.com/tables

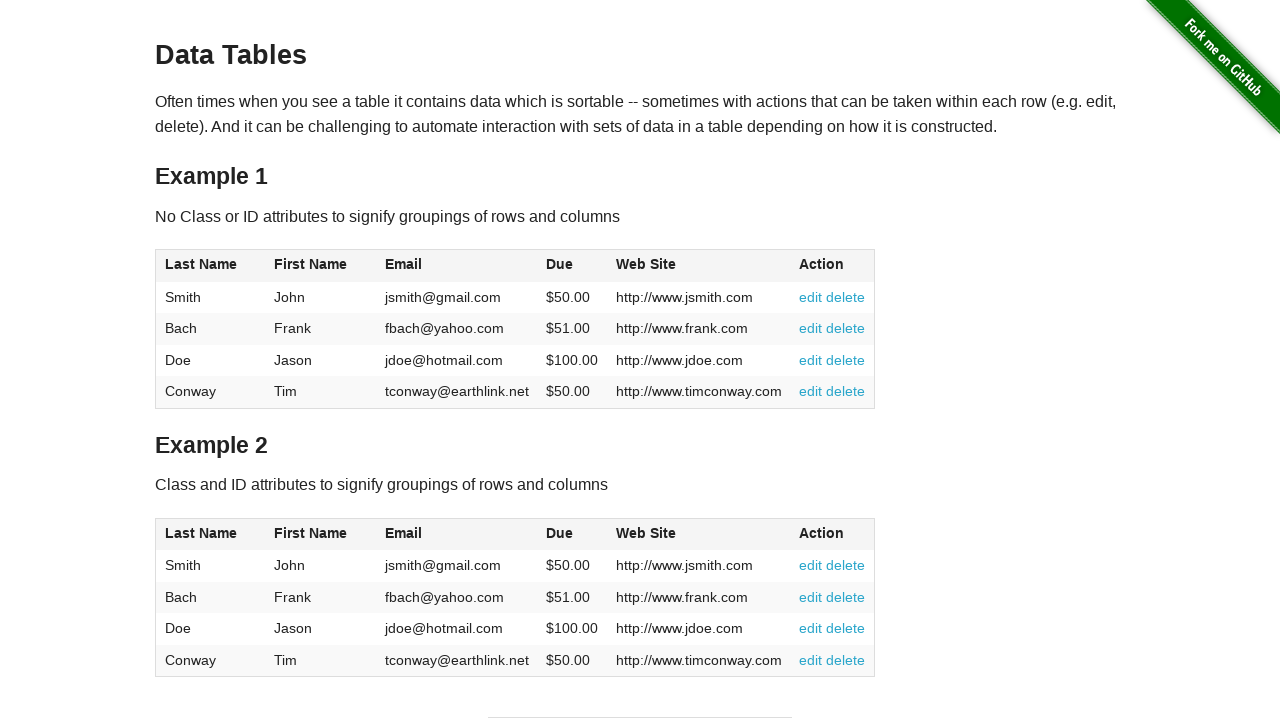

Waited for table#table1 to load
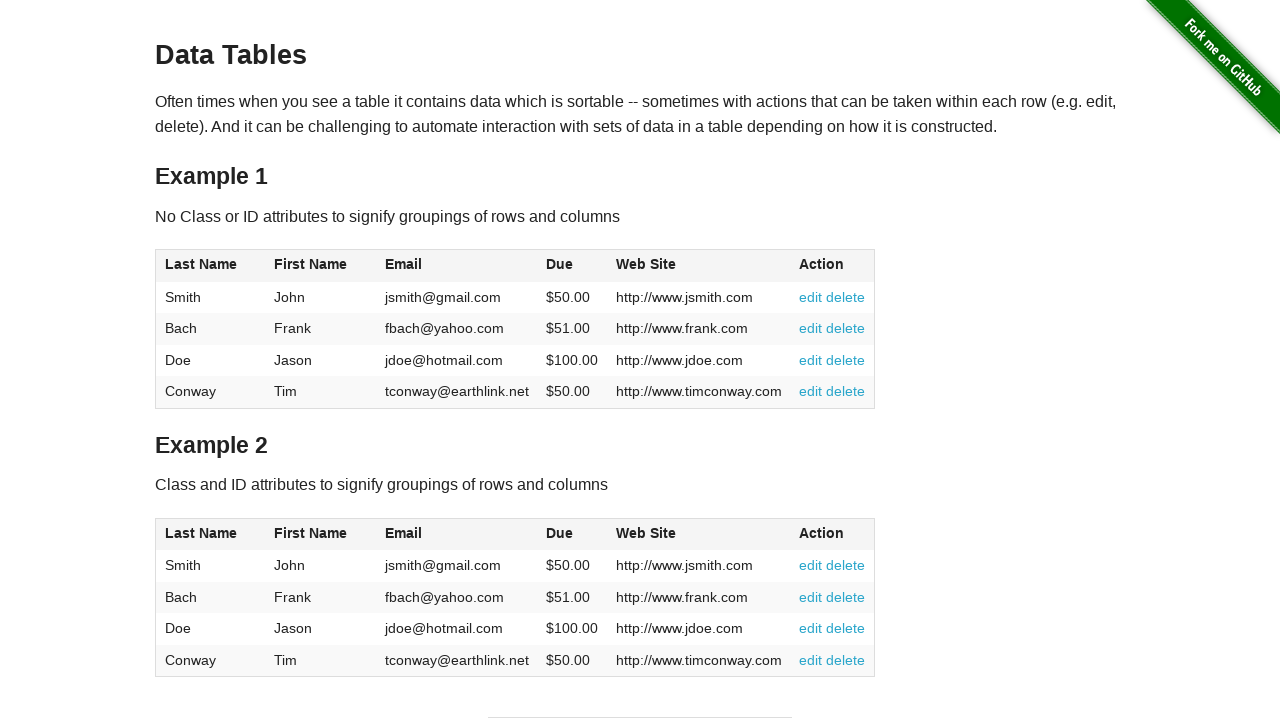

Extracted initial last names from table before sorting
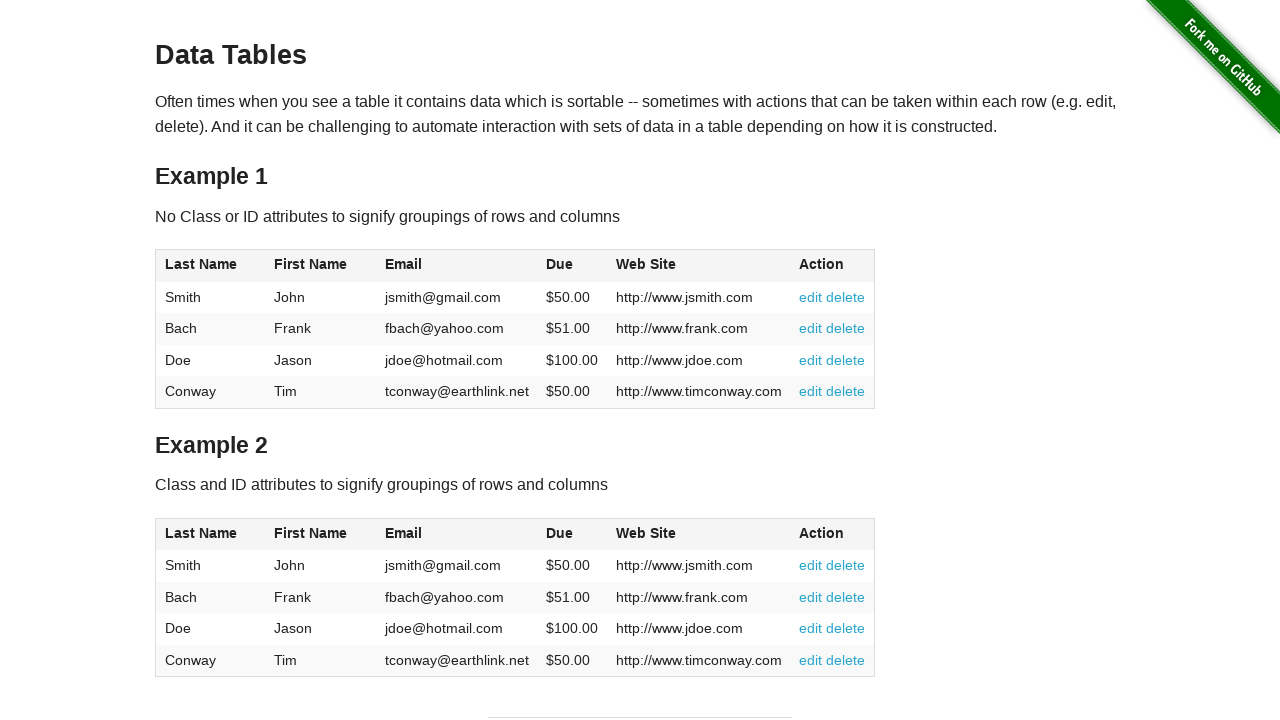

Clicked on Last Name column header to trigger sorting at (201, 264) on xpath=//table[@id='table1']/thead/tr/th[1]/span
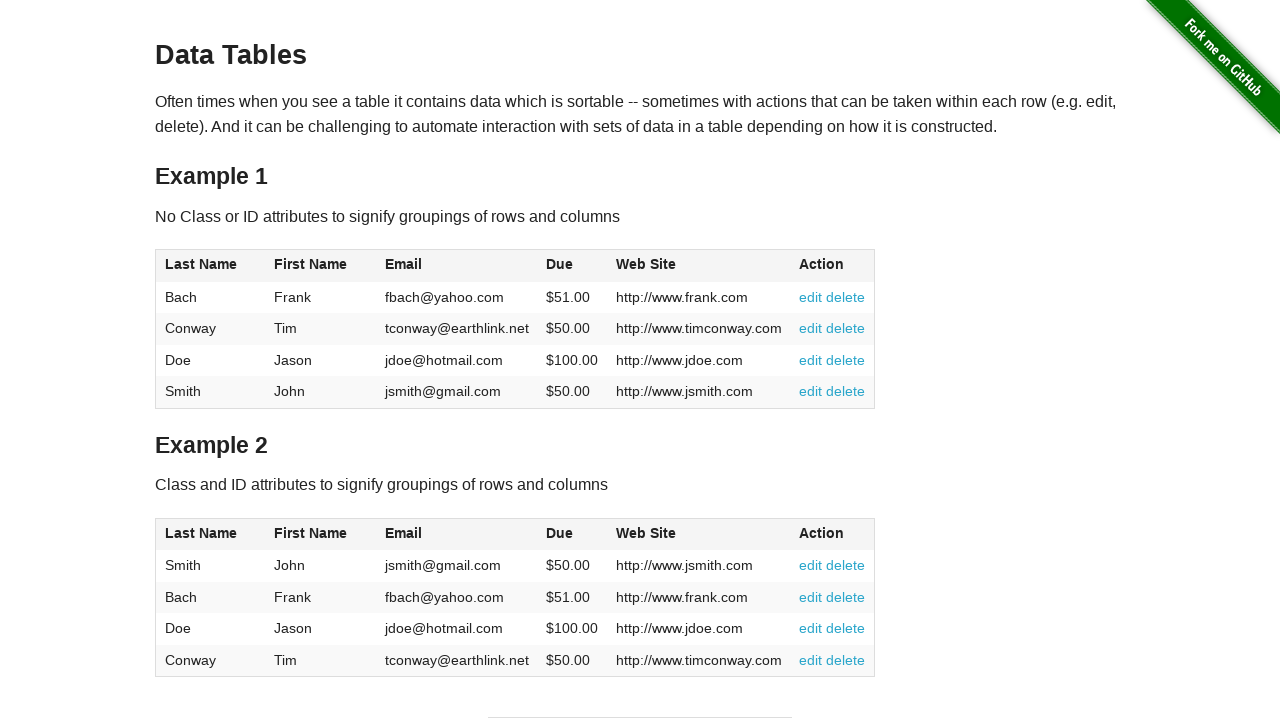

Waited 500ms for sort operation to complete
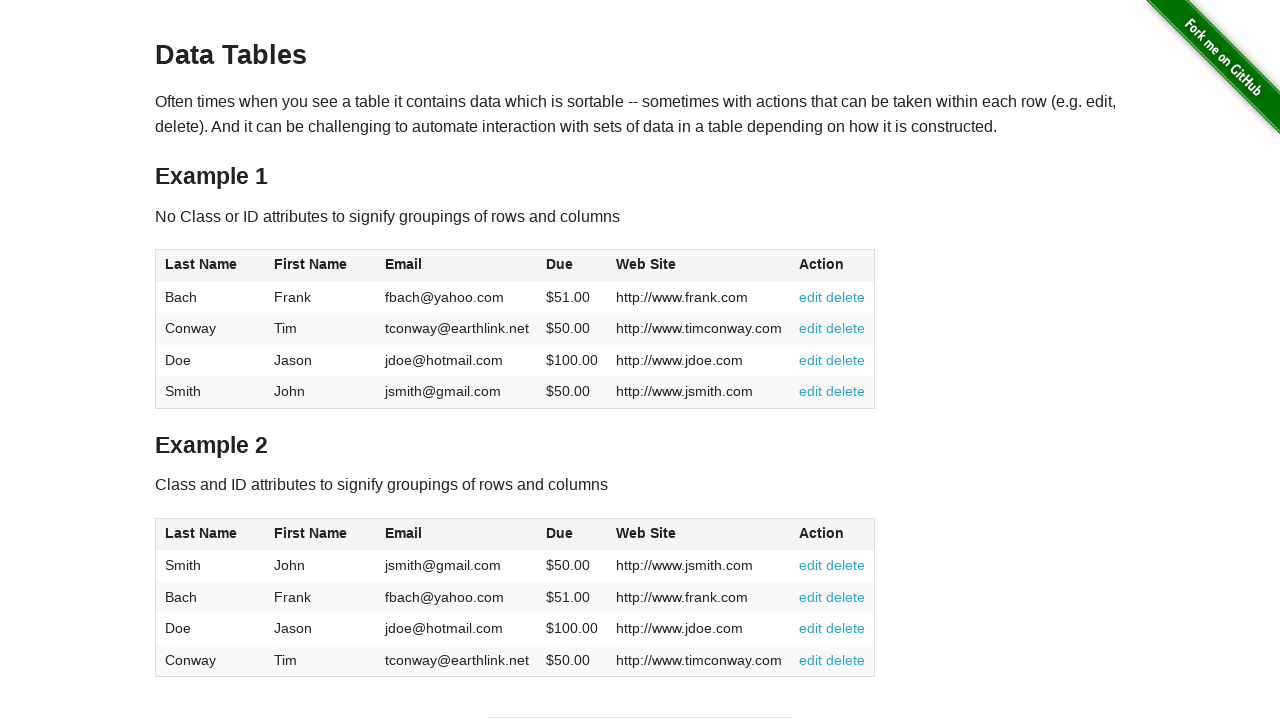

Extracted sorted last names from table after sorting
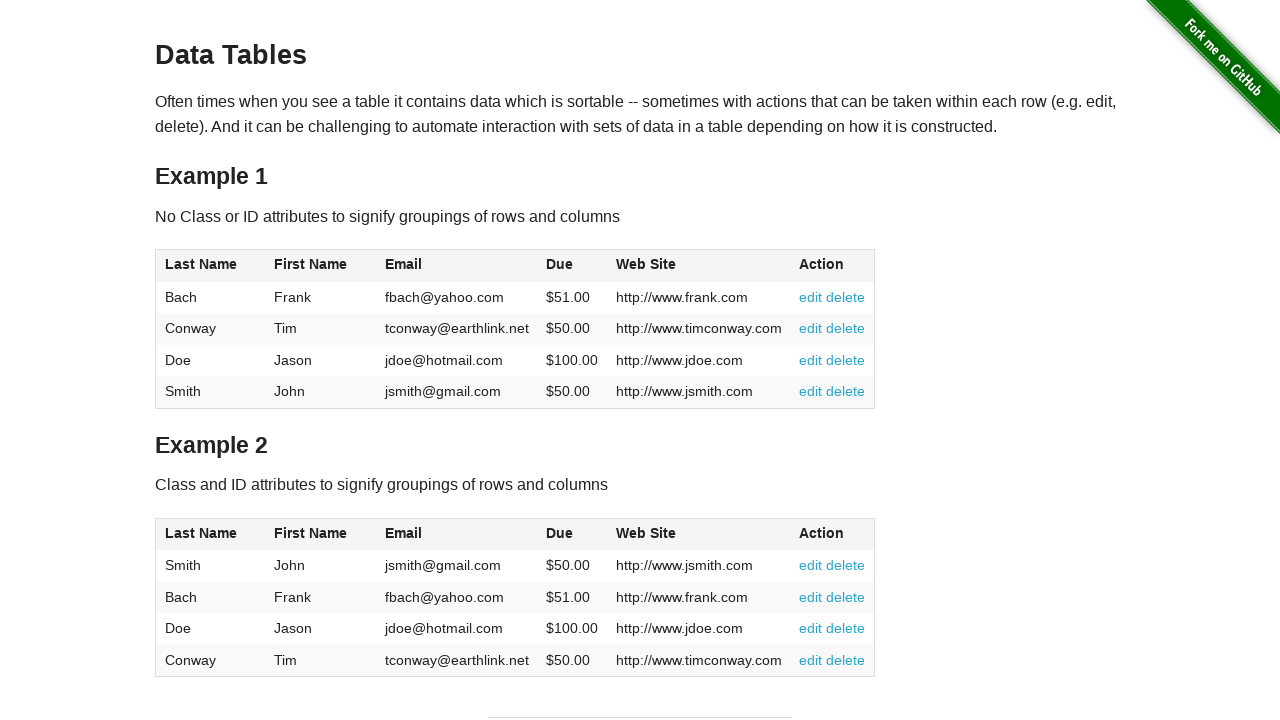

Calculated expected alphabetically sorted order
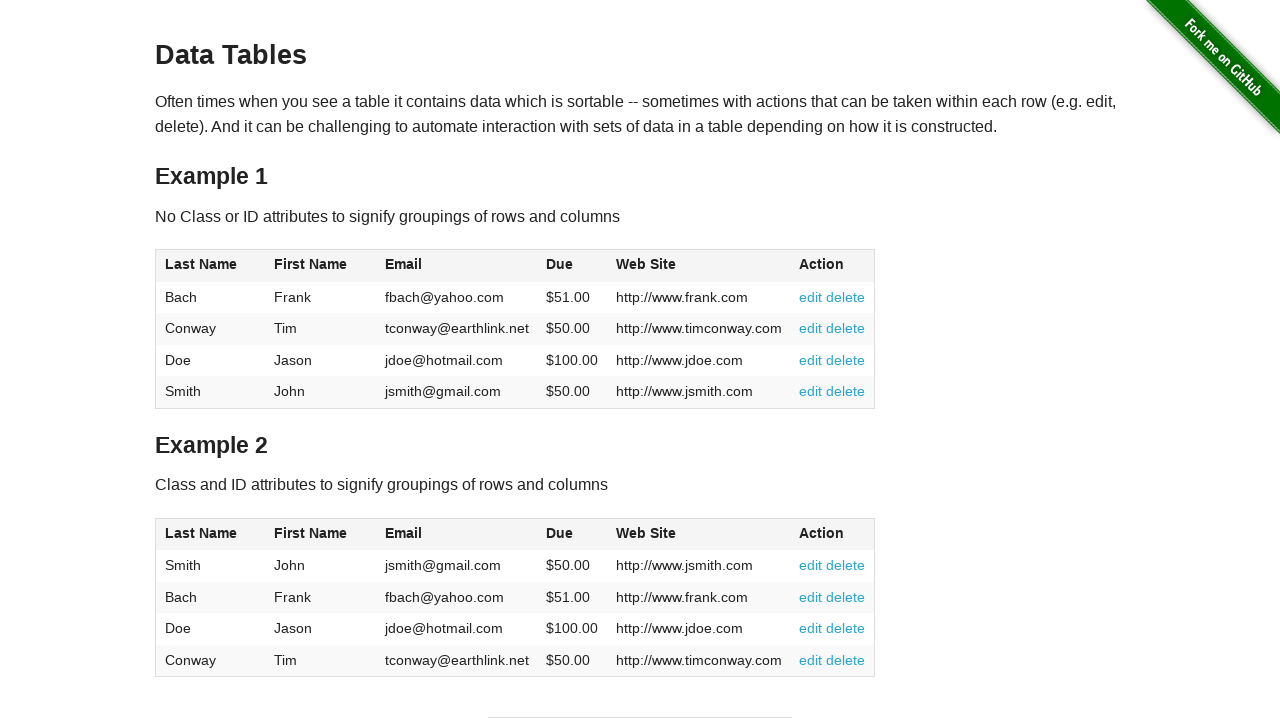

Verified that table is correctly sorted alphabetically by Last Name
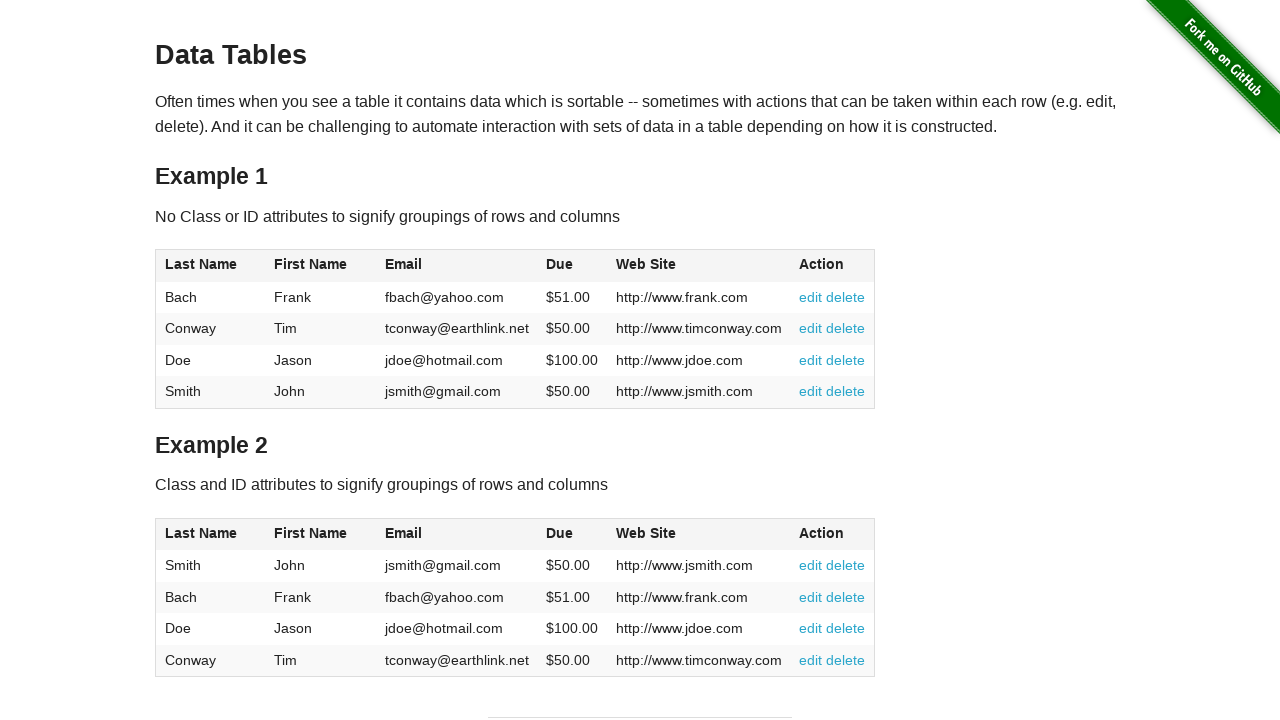

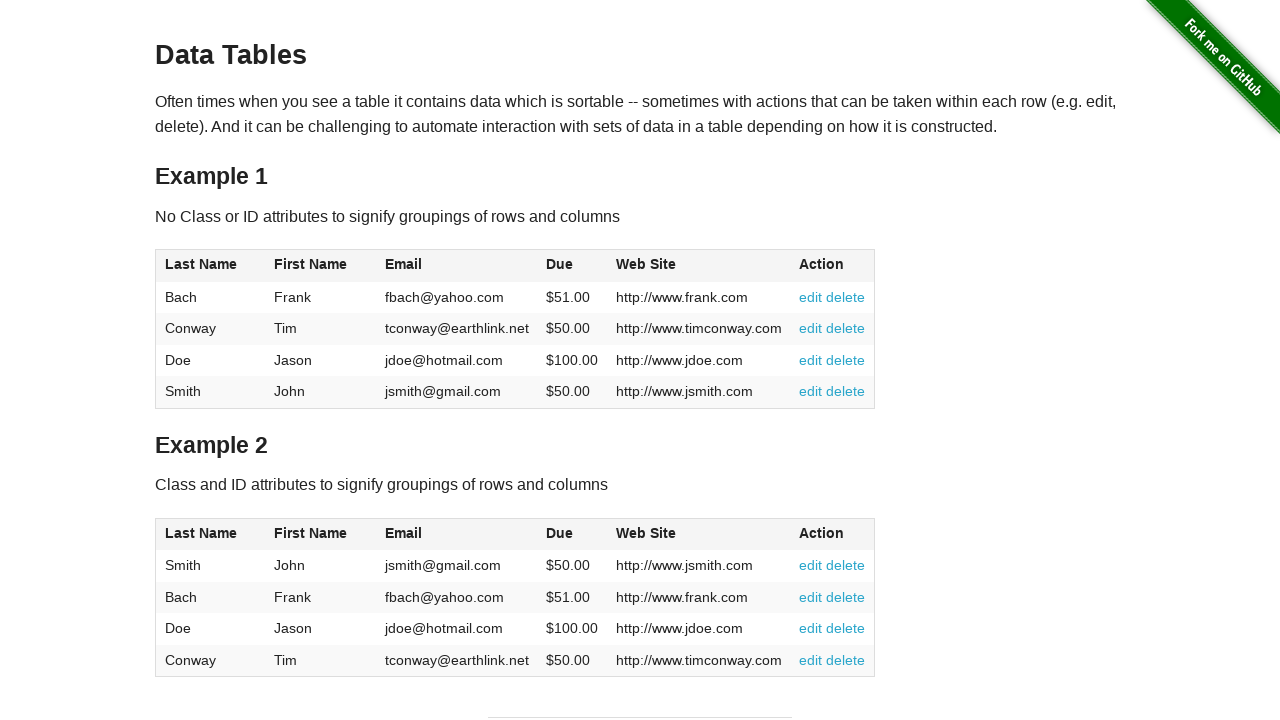